Opens the GeeksforGeeks website and maximizes the browser window

Starting URL: https://www.geeksforgeeks.org/

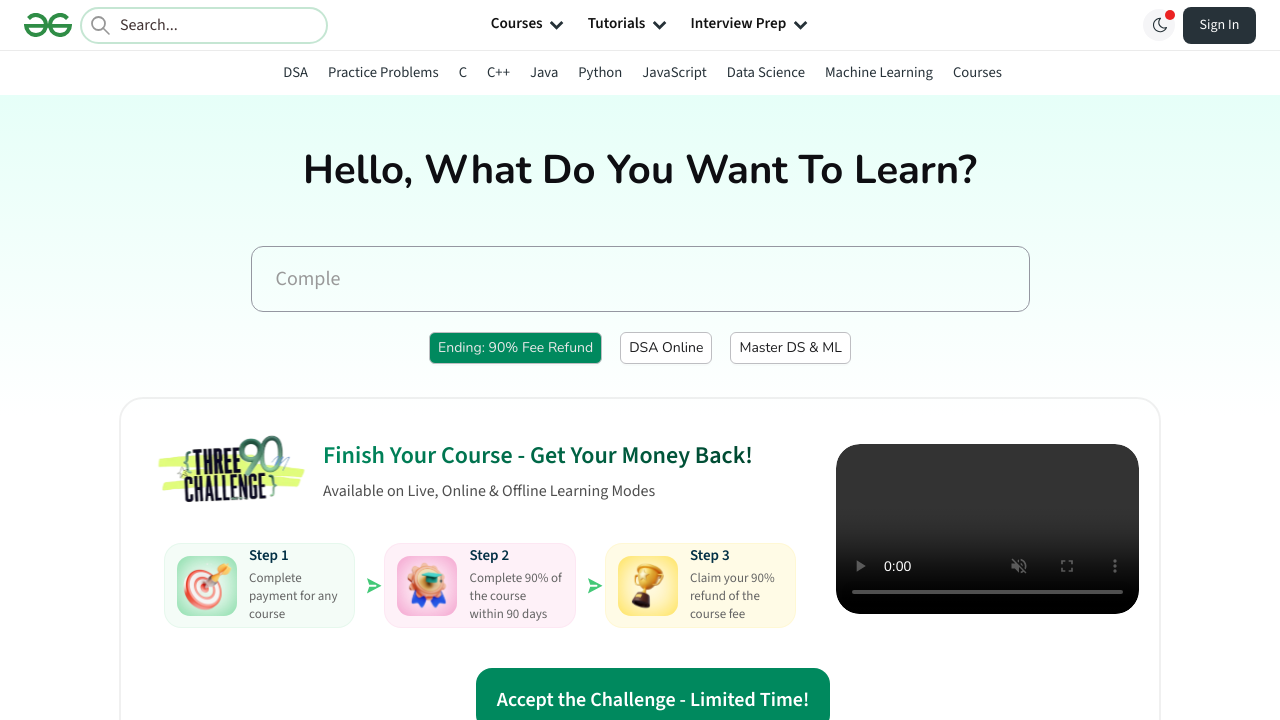

Waited for GeeksforGeeks page to load (DOM content interactive)
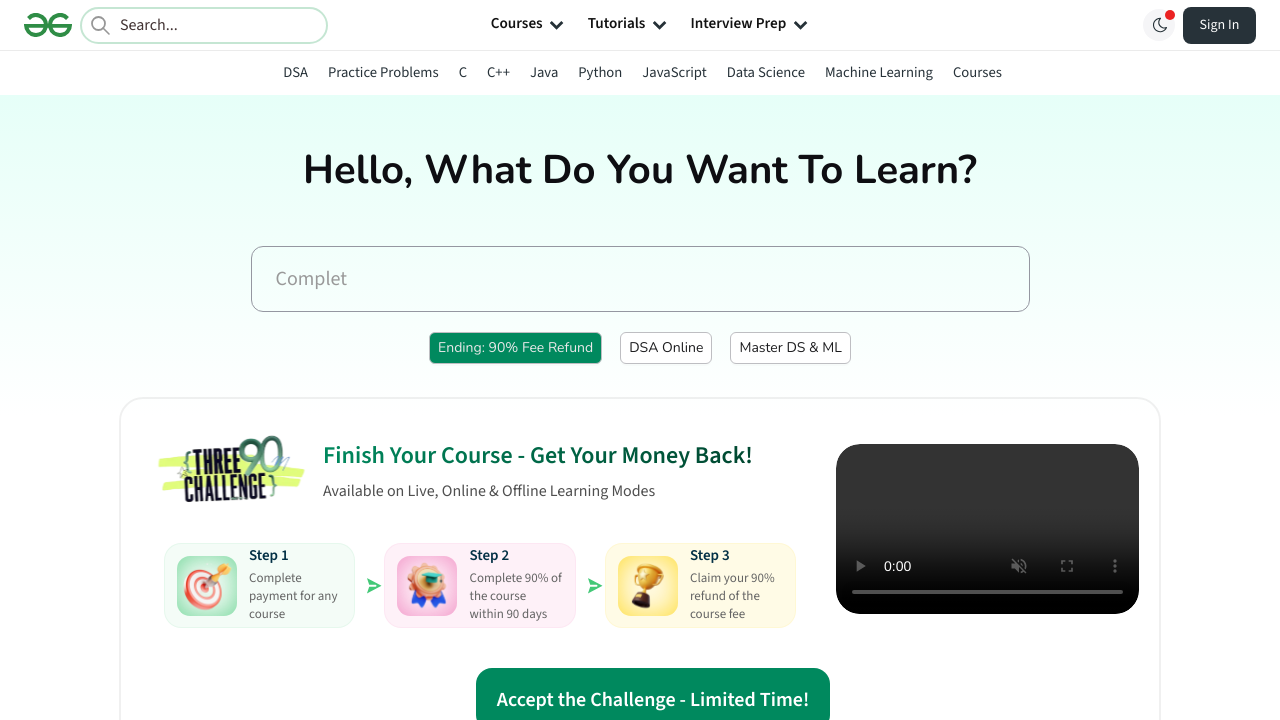

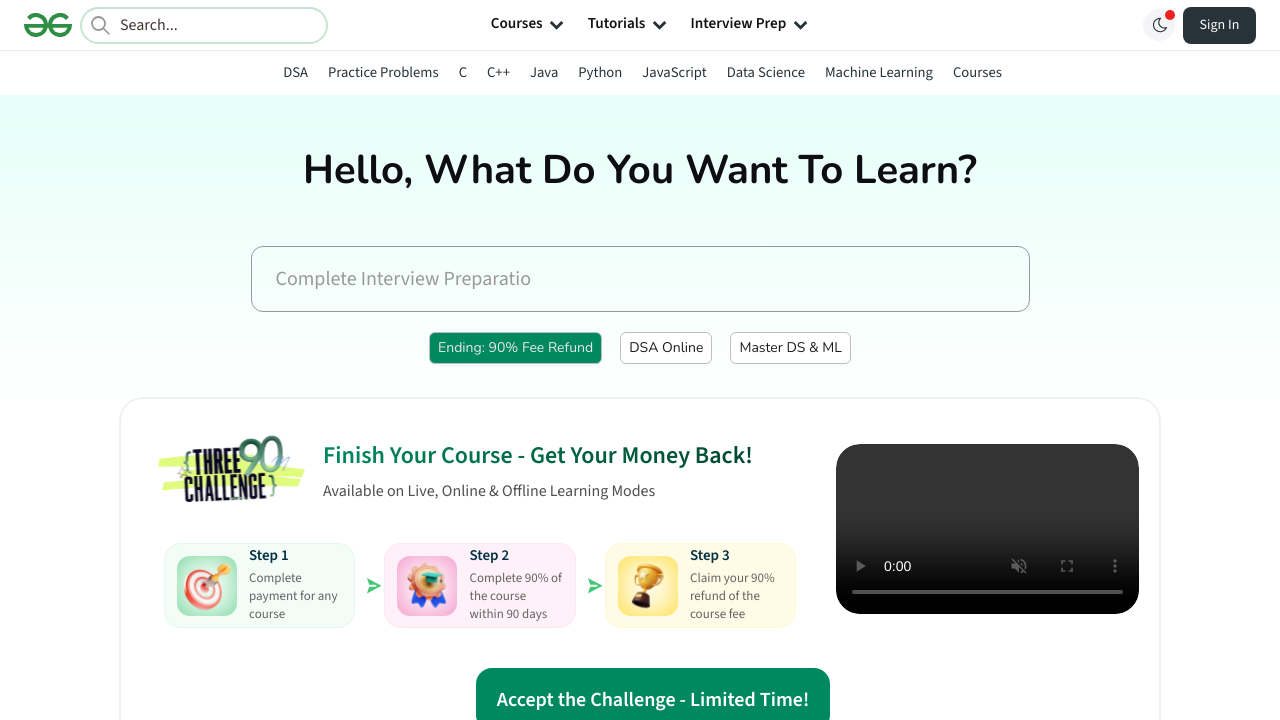